Tests navigation and interaction with various UI elements on a financial dashboard, including clicking buttons, menu items, and chart controls

Starting URL: https://sakshingp.github.io/assignment/home.html

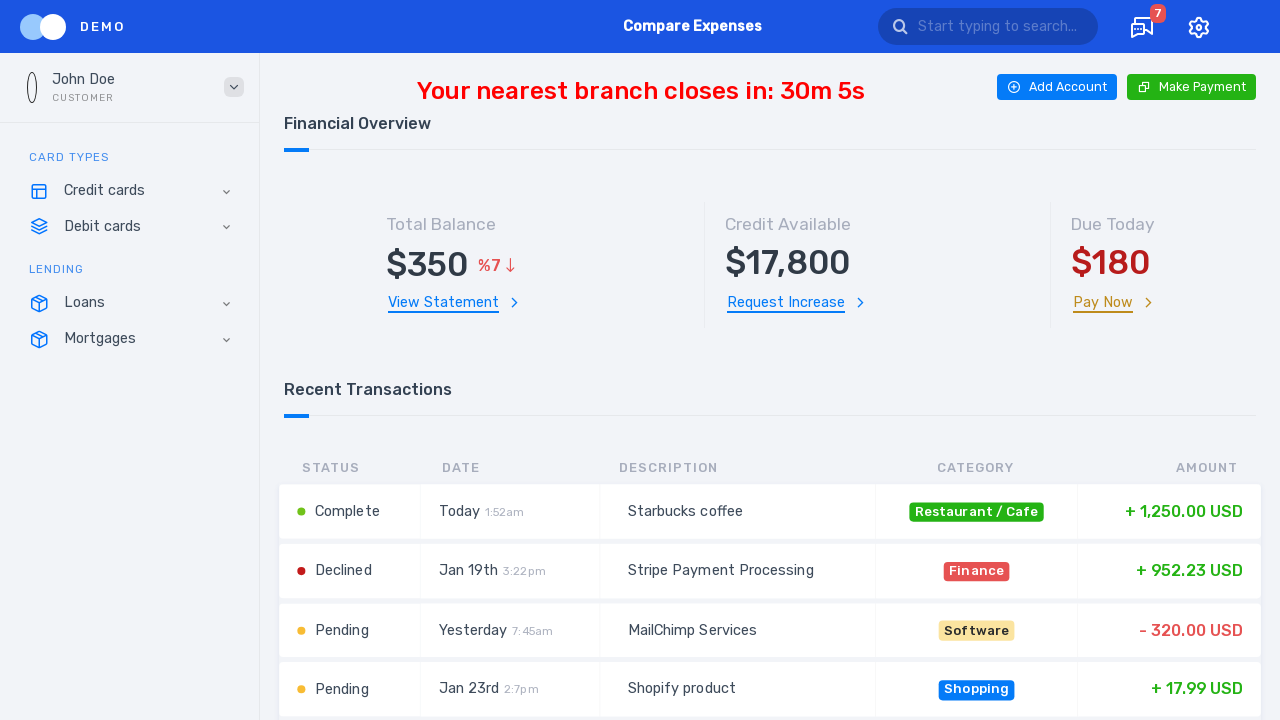

Clicked primary button (first click) at (1068, 87) on .btn-primary > span
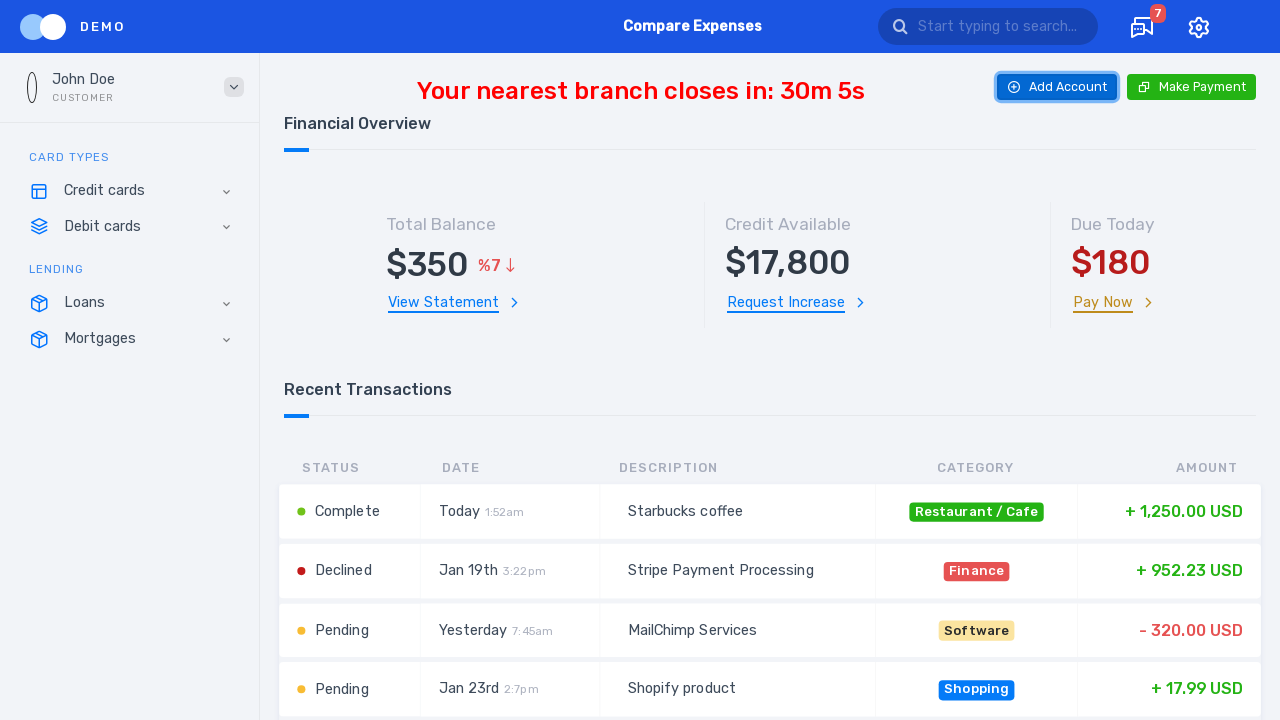

Clicked primary button (second click) at (1068, 87) on .btn-primary > span
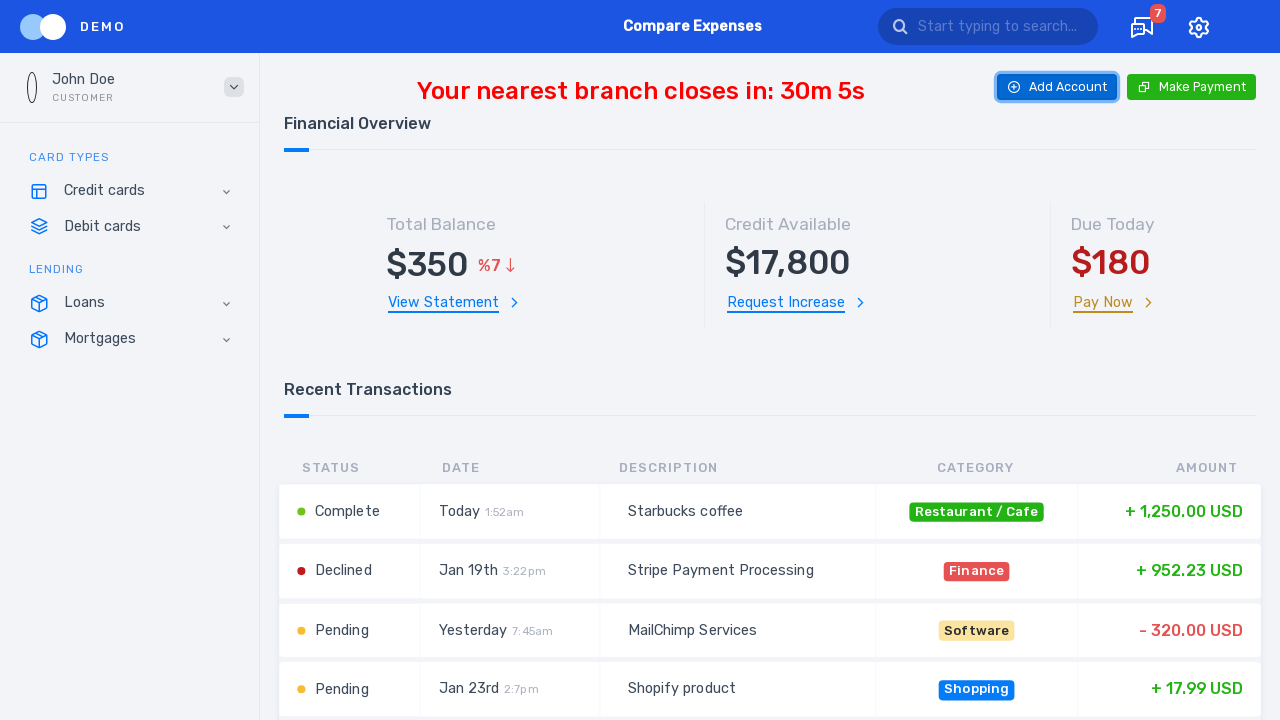

Clicked total balance link at (443, 302) on #totalBalance > .balance-link span
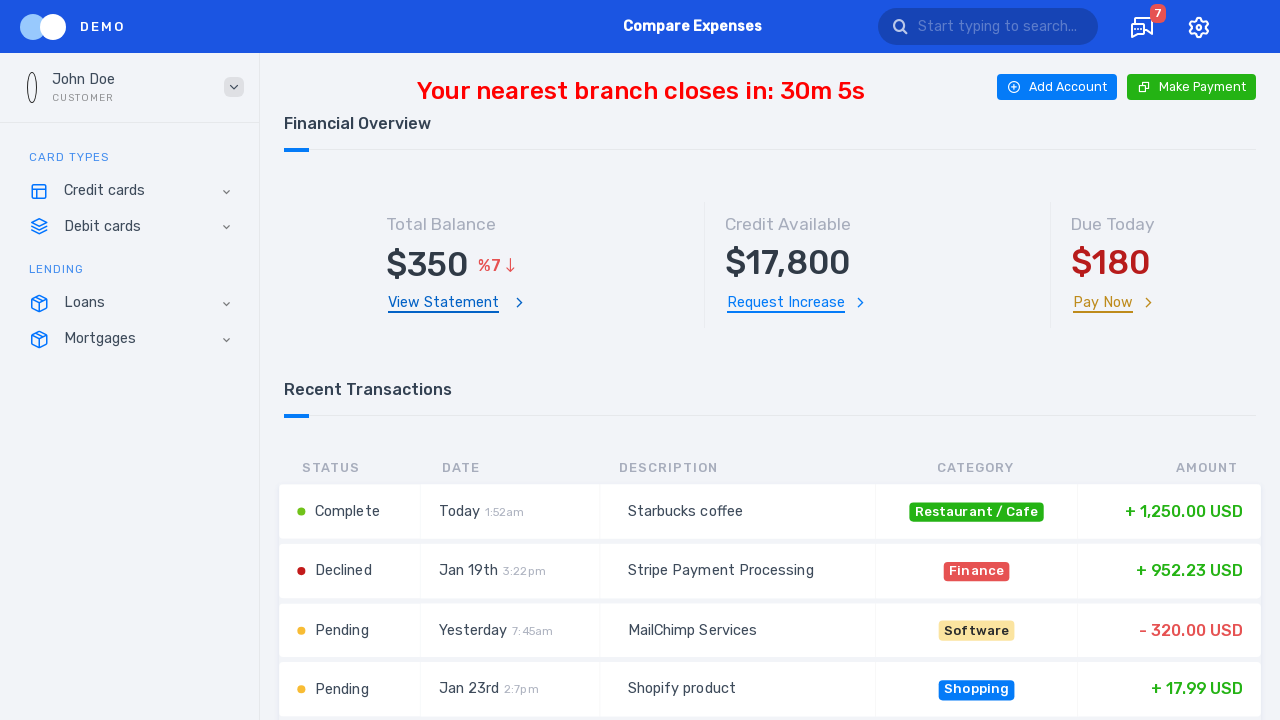

Clicked menu item 3 at (150, 226) on .has-sub-menu:nth-child(3) span
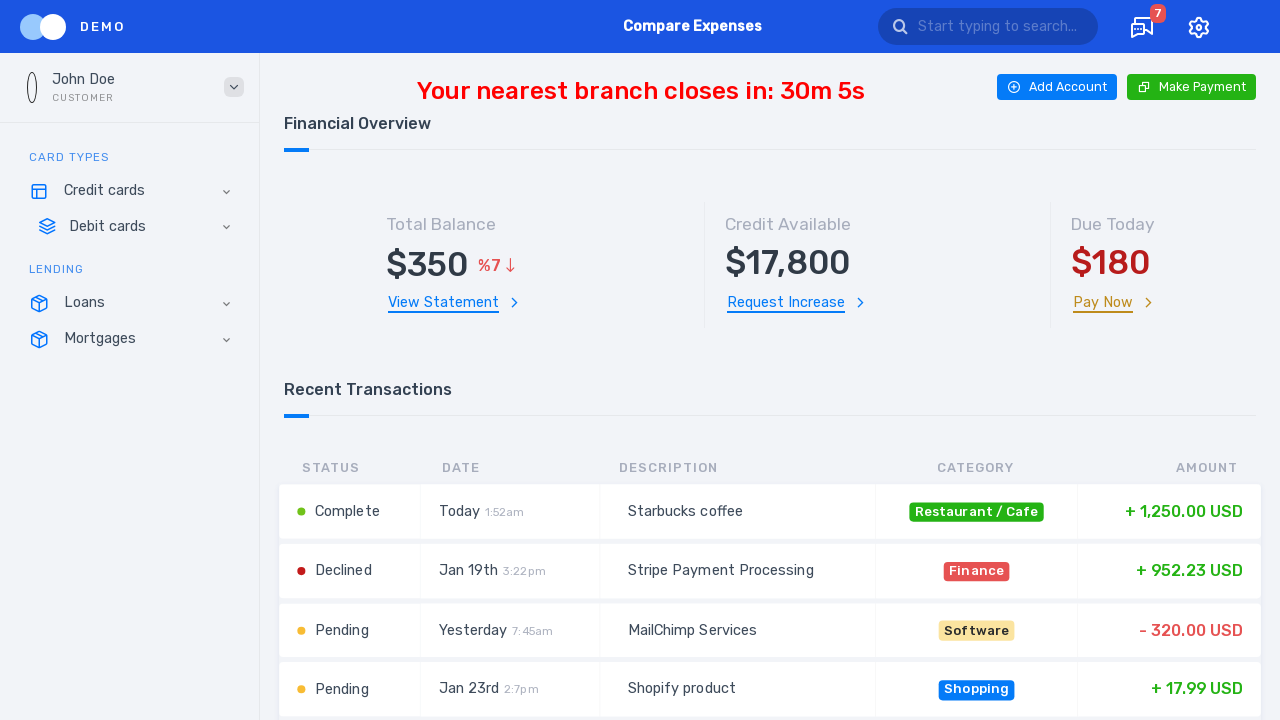

Clicked selected menu item at (150, 191) on .selected span
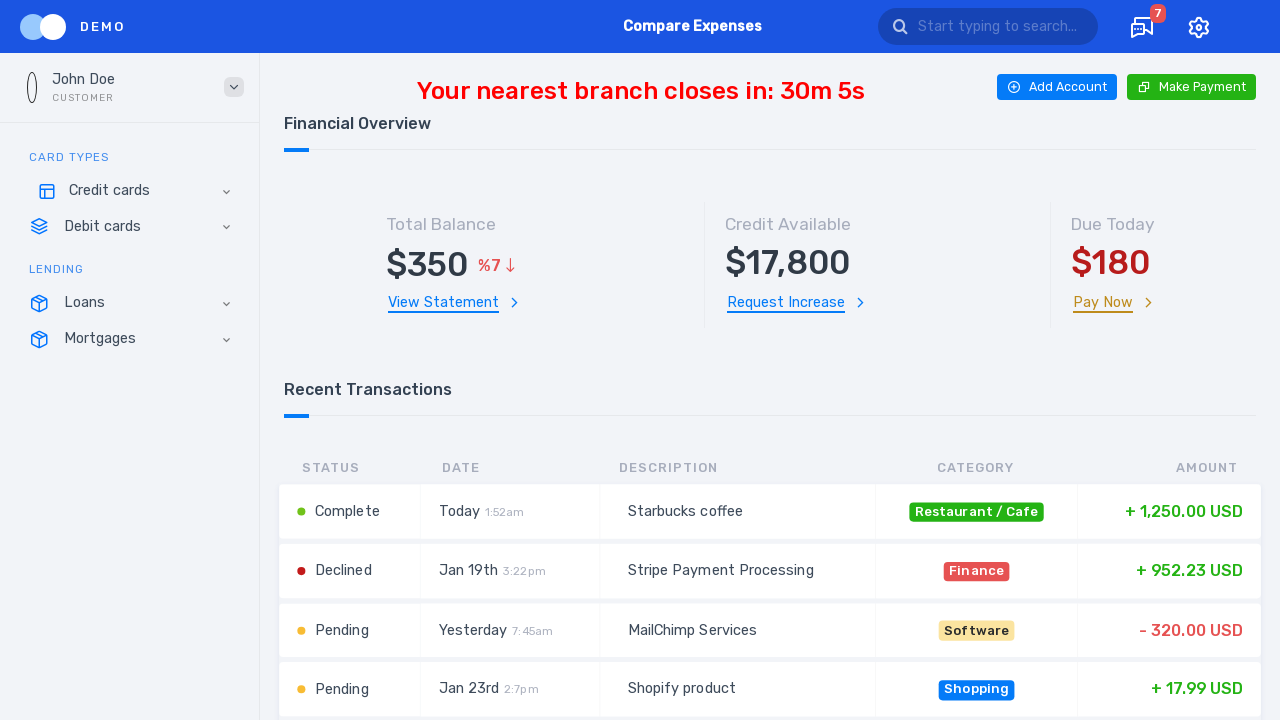

Clicked menu item 5 at (150, 303) on .has-sub-menu:nth-child(5) span
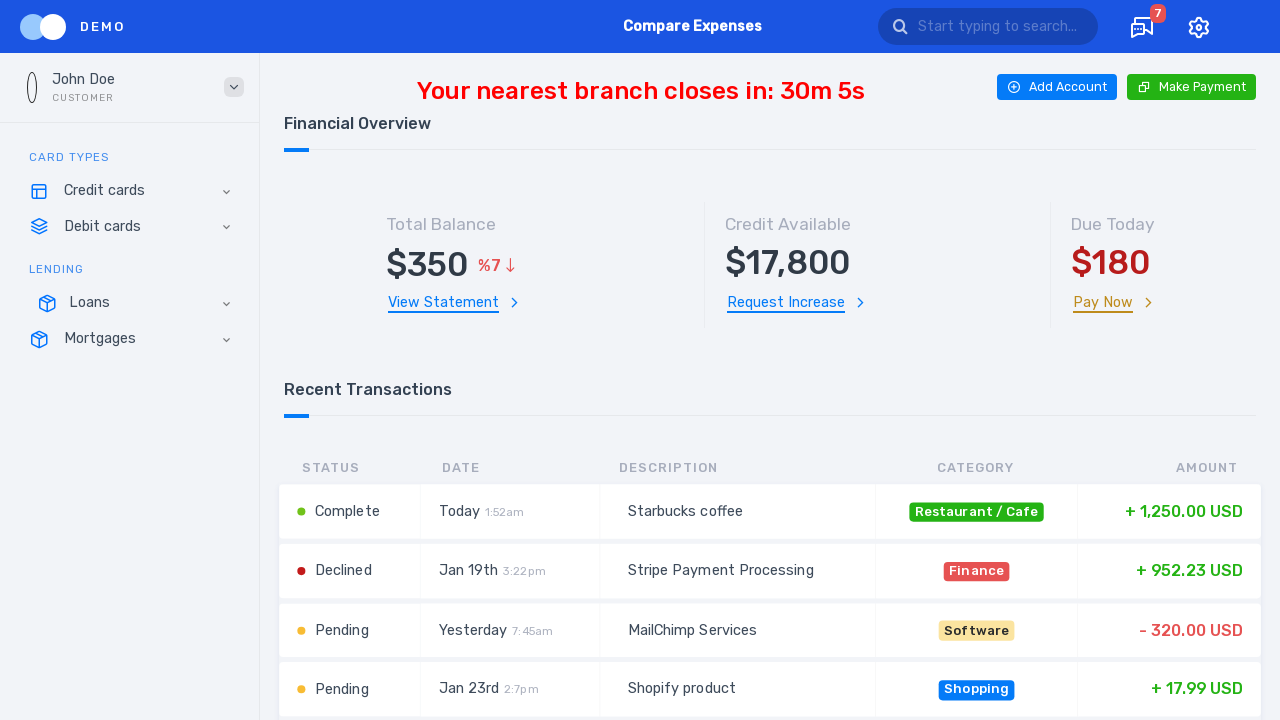

Clicked menu item 6 at (150, 339) on .has-sub-menu:nth-child(6) span
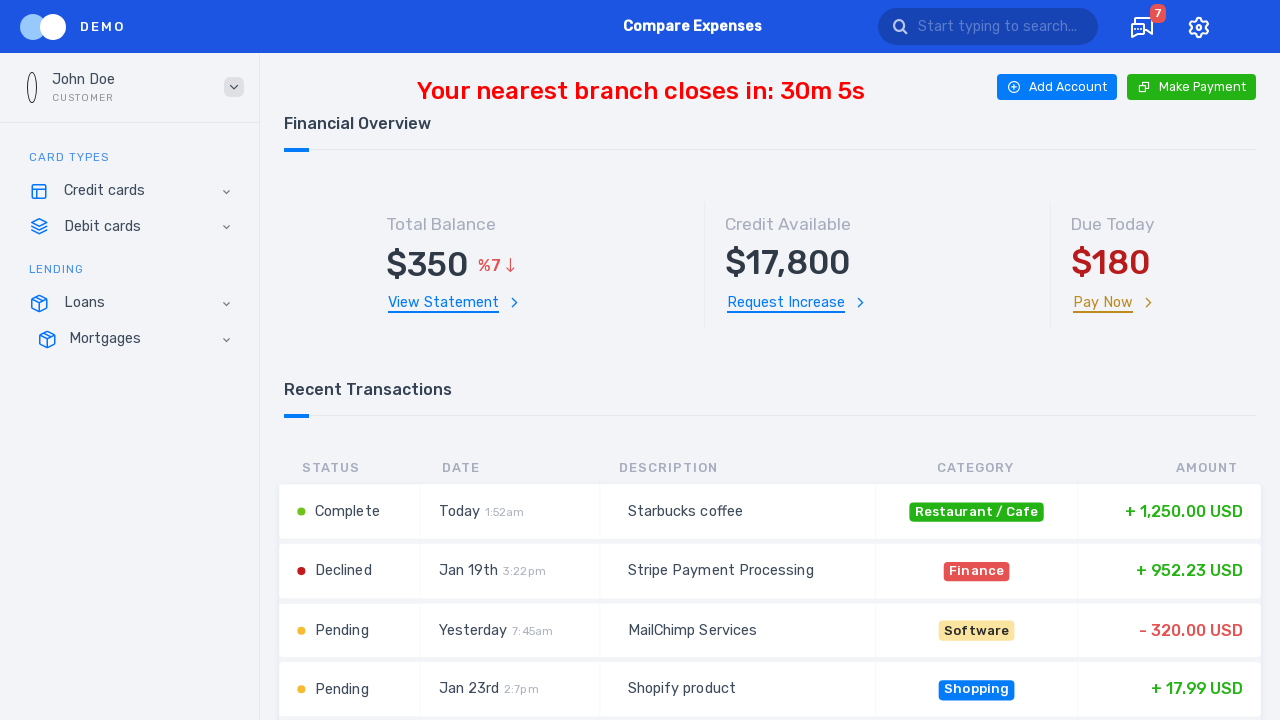

Clicked top icon (first click) at (1199, 28) on .top-icon > .os-icon
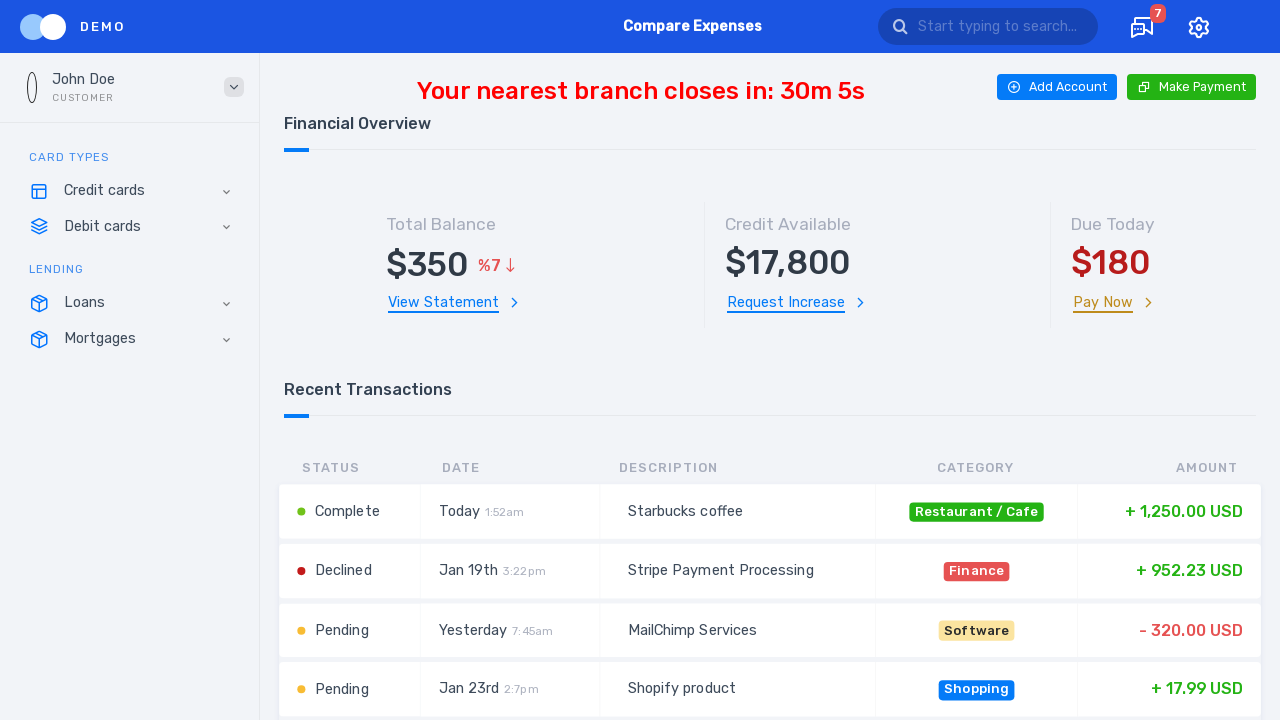

Clicked top icon (second click) at (1199, 28) on .top-icon > .os-icon
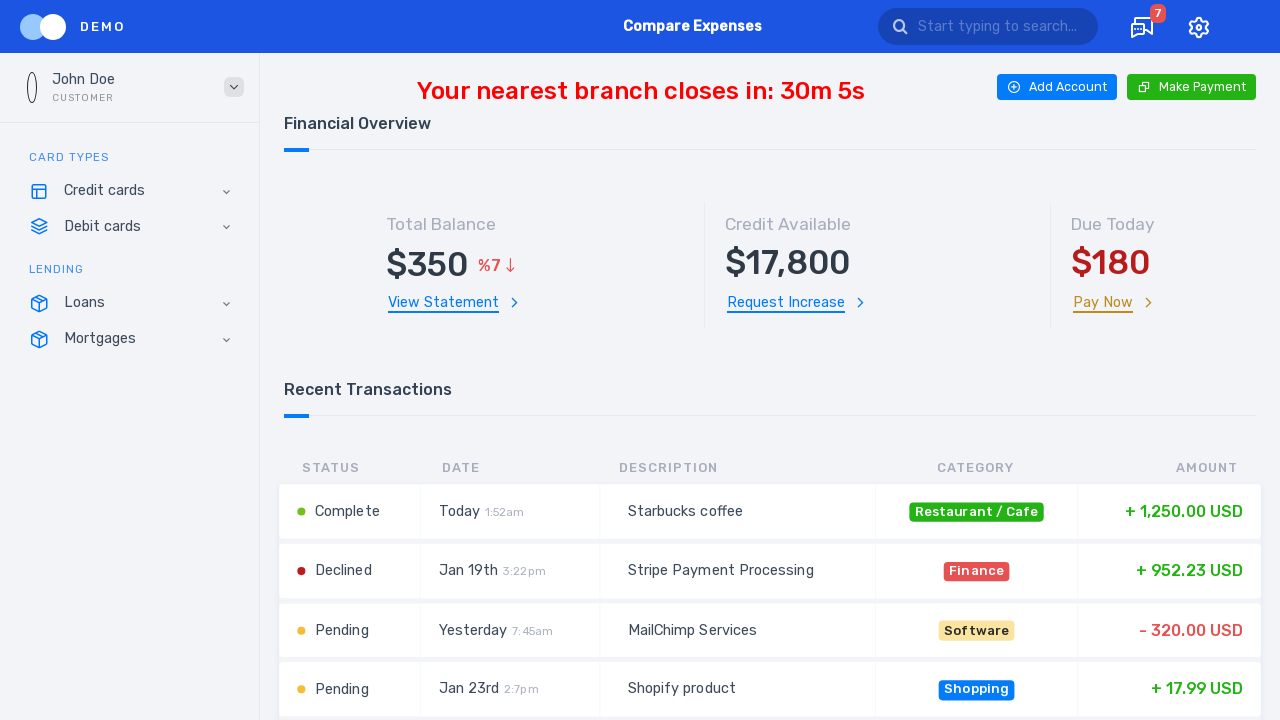

Clicked to show expenses chart at (692, 26) on #showExpensesChart
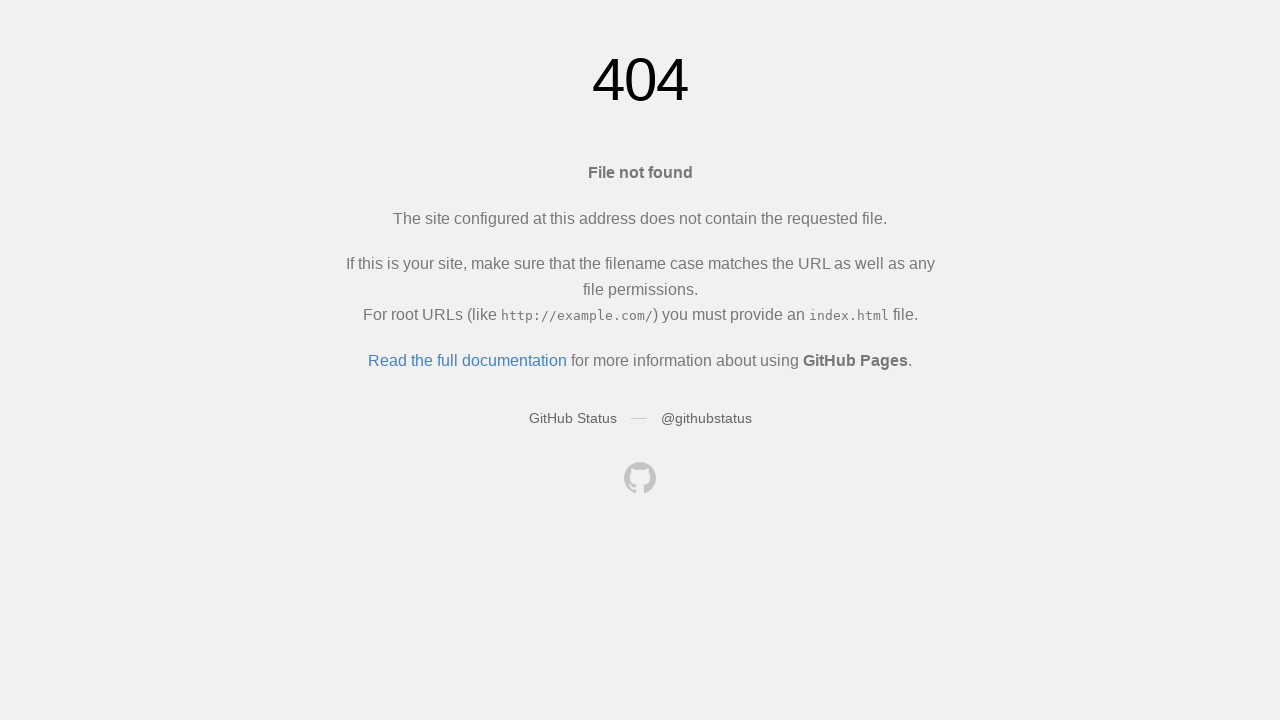

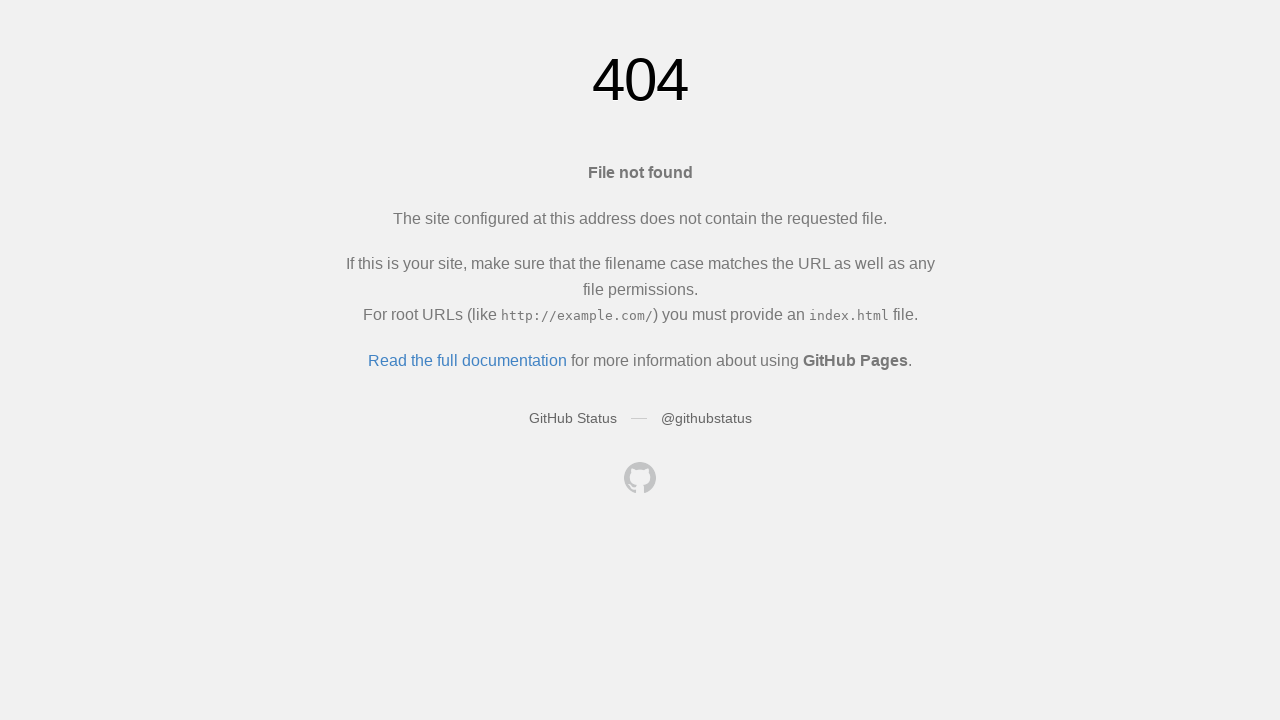